Tests handling a JavaScript prompt by clicking a button, entering text in the prompt, accepting it, and verifying the entered text appears in the result

Starting URL: https://testcenter.techproeducation.com/index.php?page=javascript-alerts

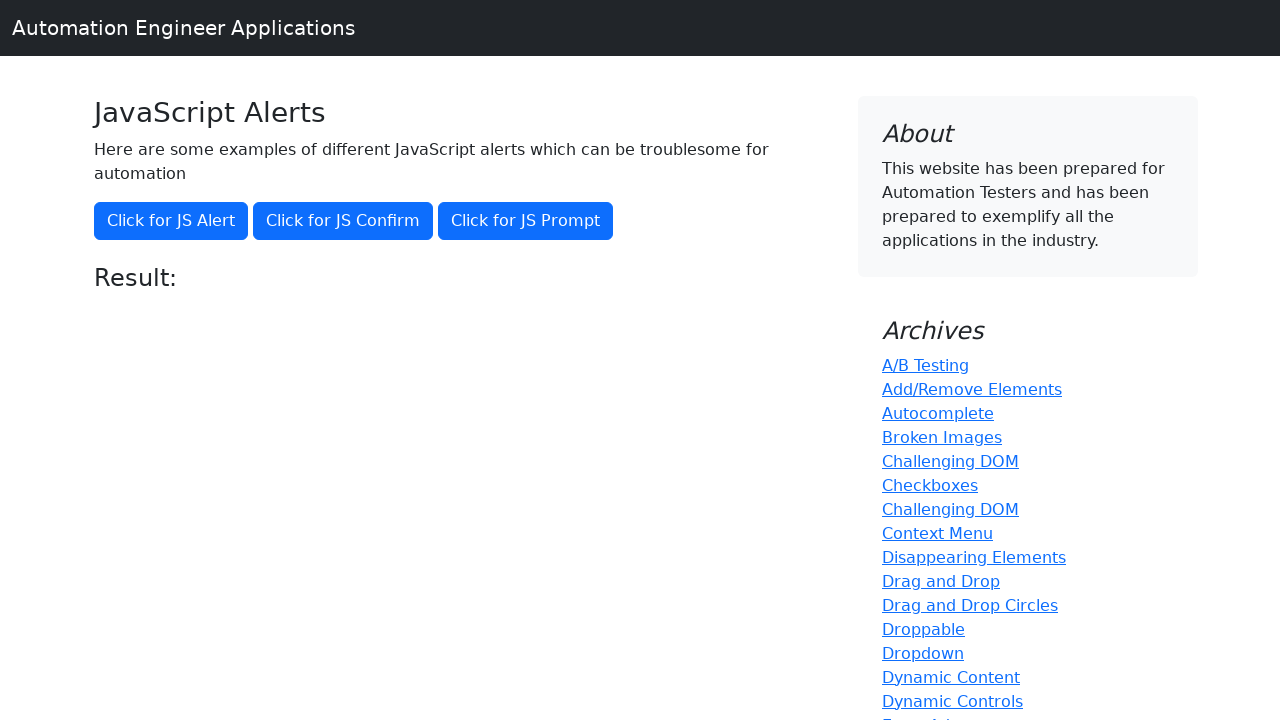

Set up dialog handler to accept prompt with 'Maria'
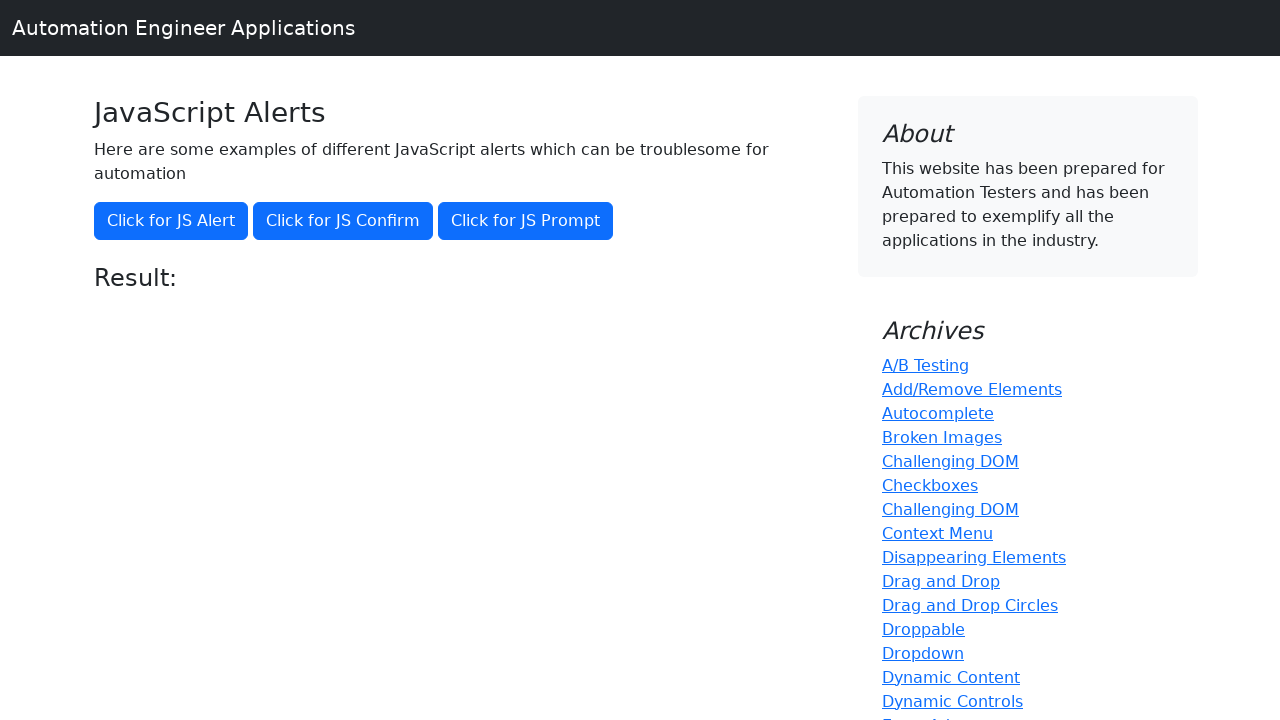

Clicked 'Click for JS Prompt' button to trigger JavaScript prompt at (526, 221) on xpath=//button[text()='Click for JS Prompt']
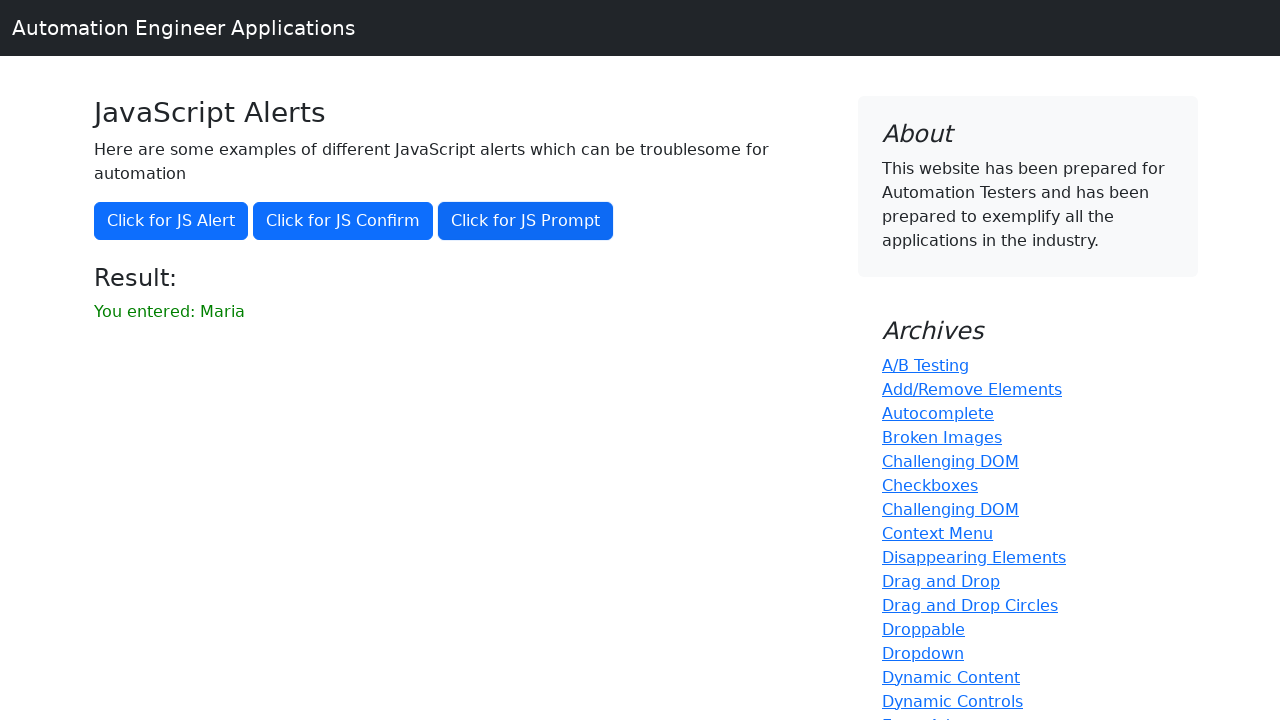

Retrieved result text from result element
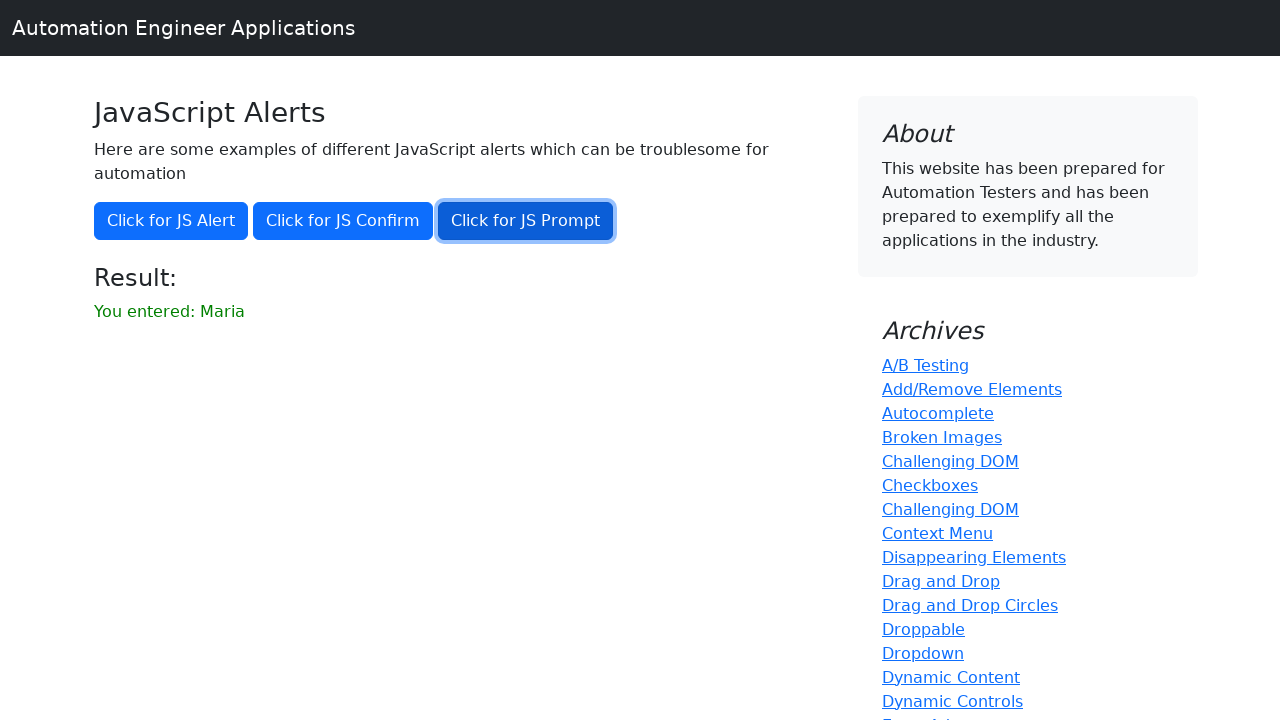

Verified that 'Maria' appears in the result text
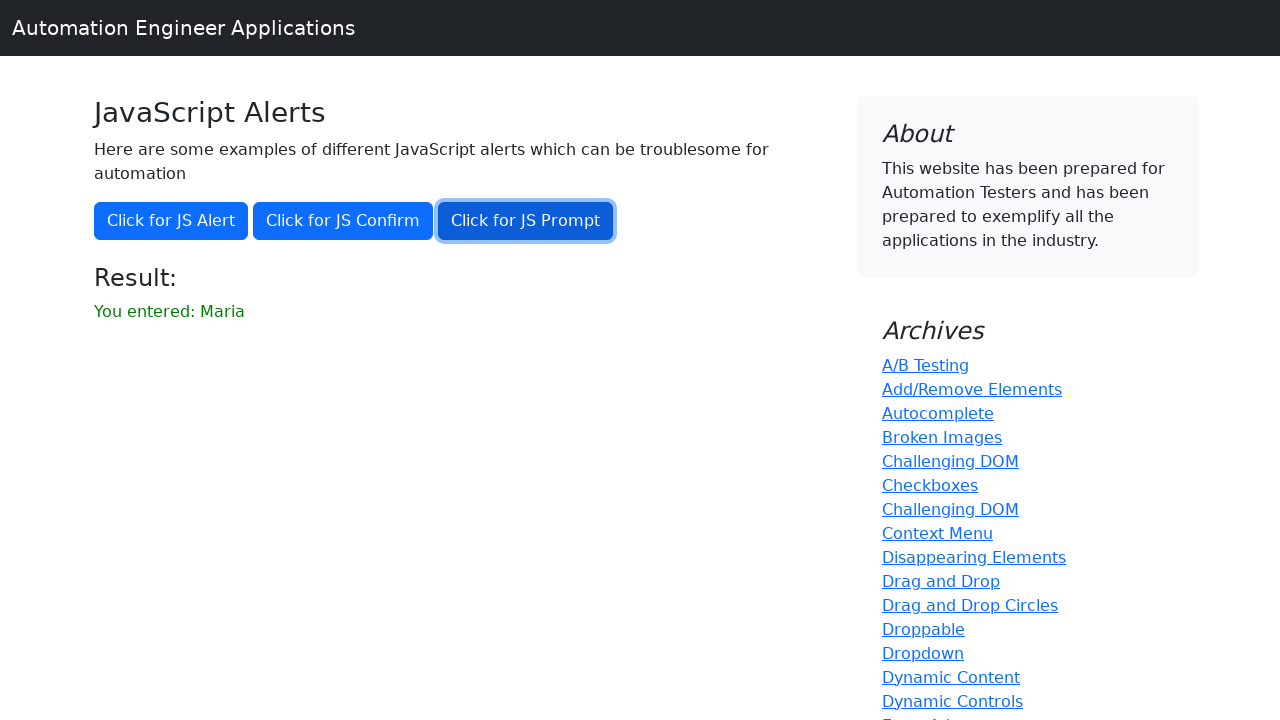

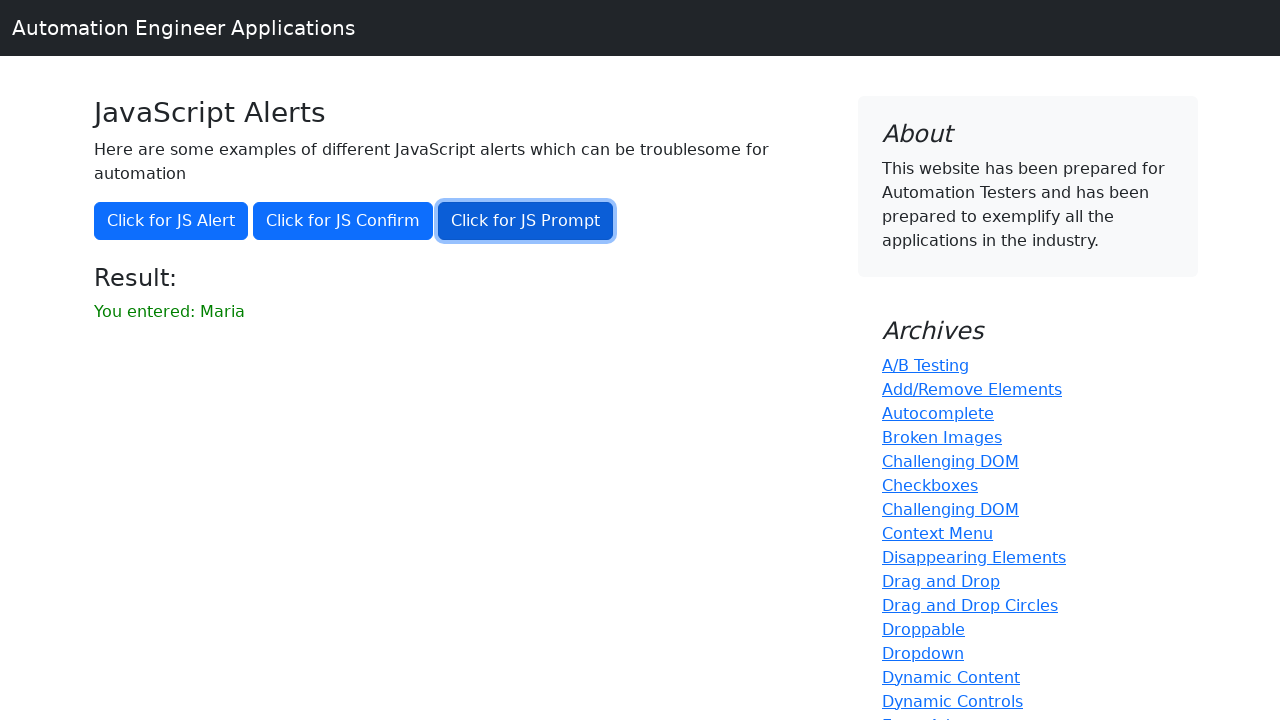